Tests iframe interaction by switching to a TinyMCE editor iframe, clearing the default content, and typing new text into the editor

Starting URL: https://practice.expandtesting.com/iframe?utm_source=chatgpt.com

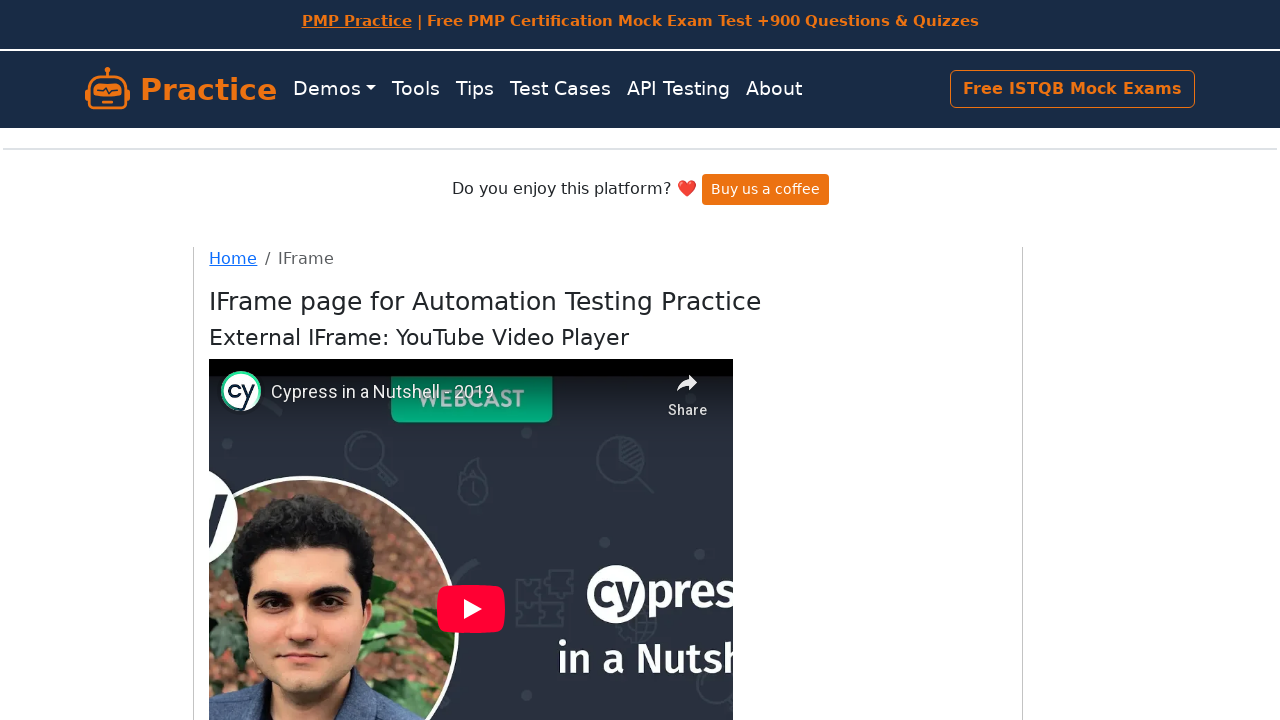

Navigated to iframe practice page
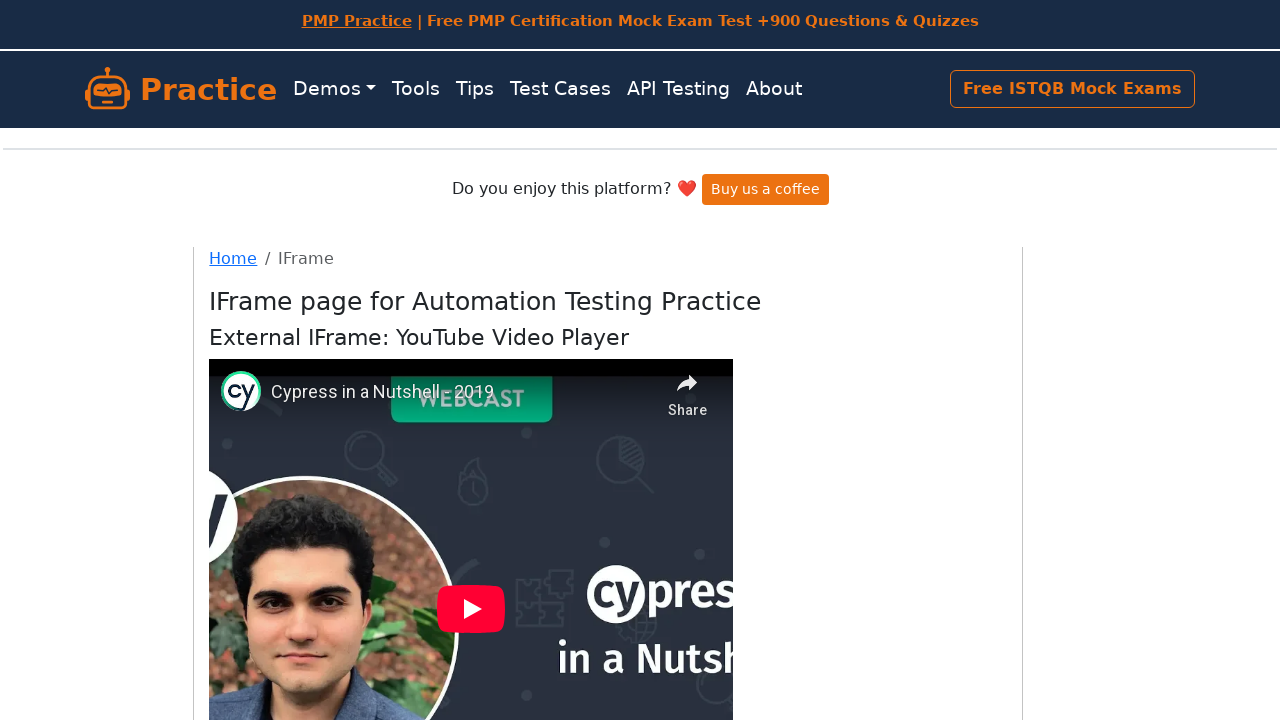

Located TinyMCE editor iframe
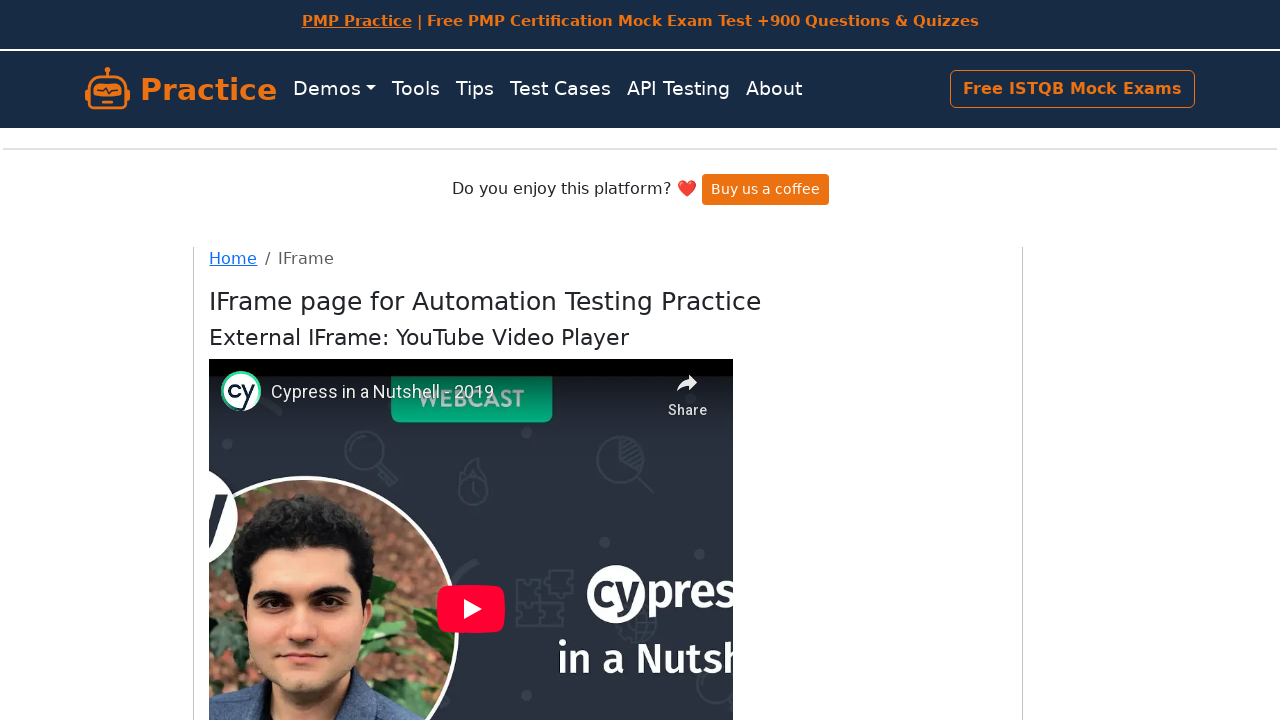

Located editor paragraph element with default content
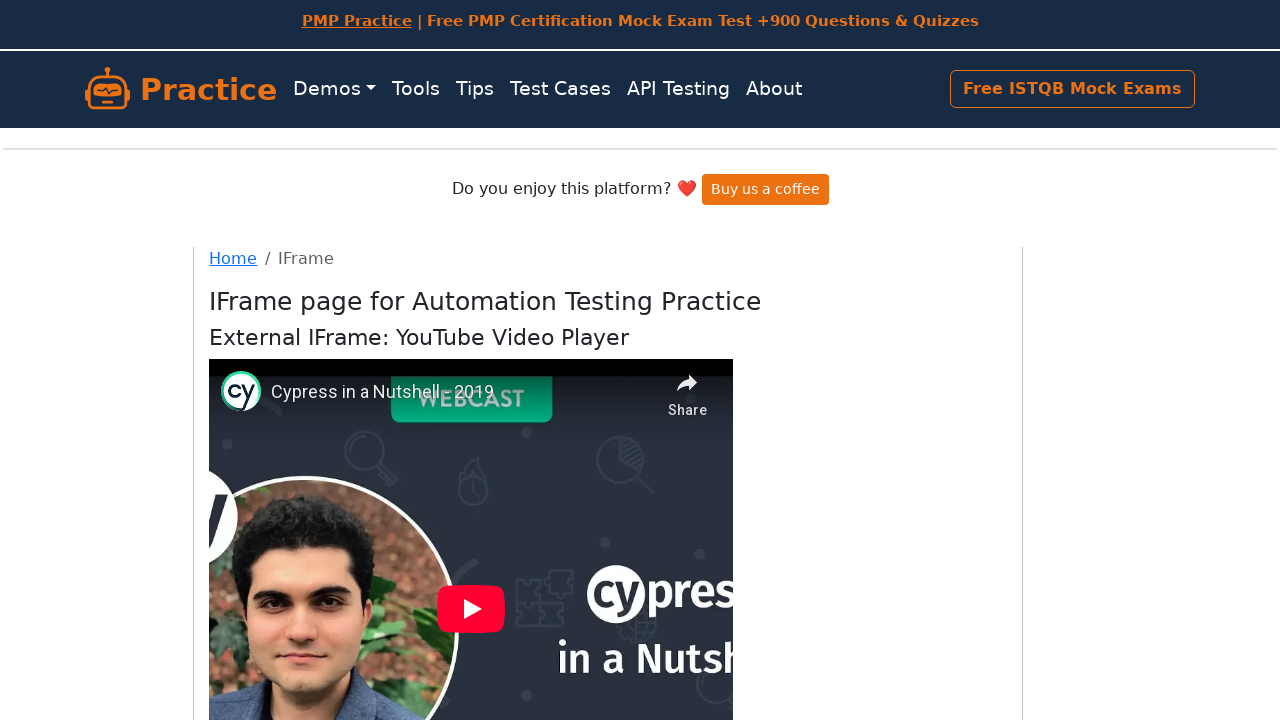

Cleared default content from TinyMCE editor on iframe[id='mce_0_ifr'] >> internal:control=enter-frame >> xpath=//p[normalize-sp
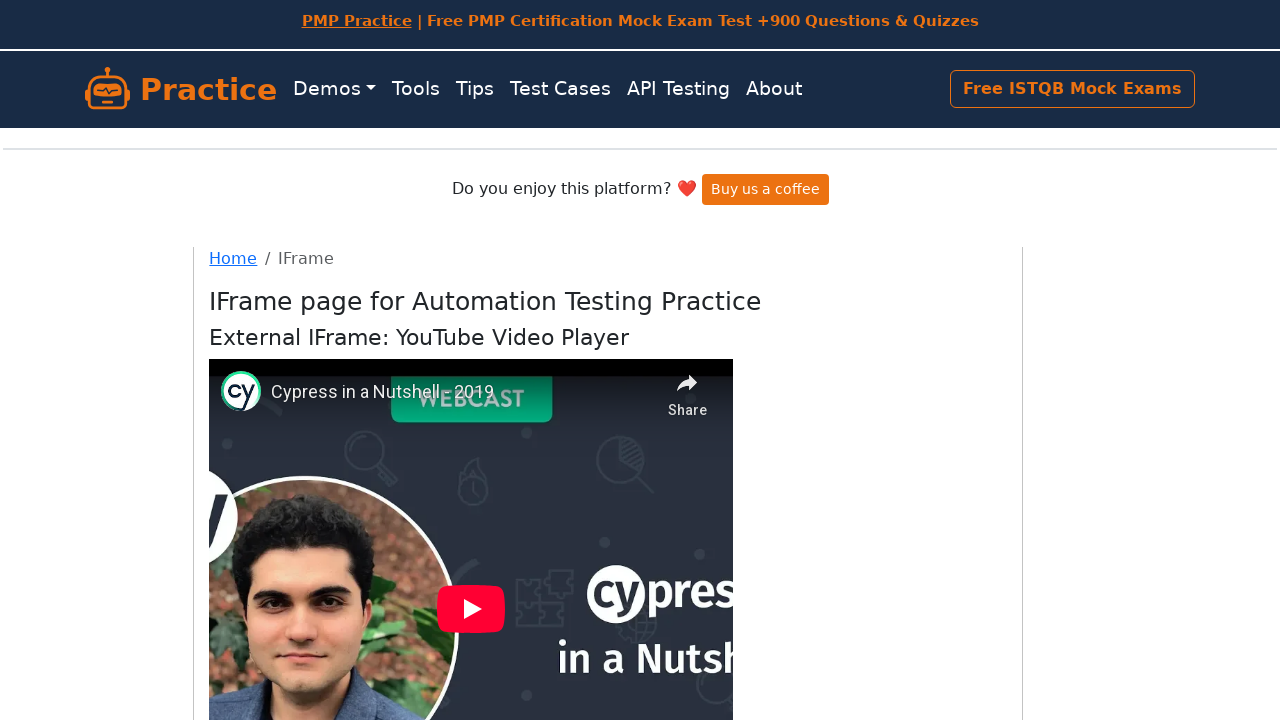

Typed 'Hello Automation' into the editor on iframe[id='mce_0_ifr'] >> internal:control=enter-frame >> xpath=//p[normalize-sp
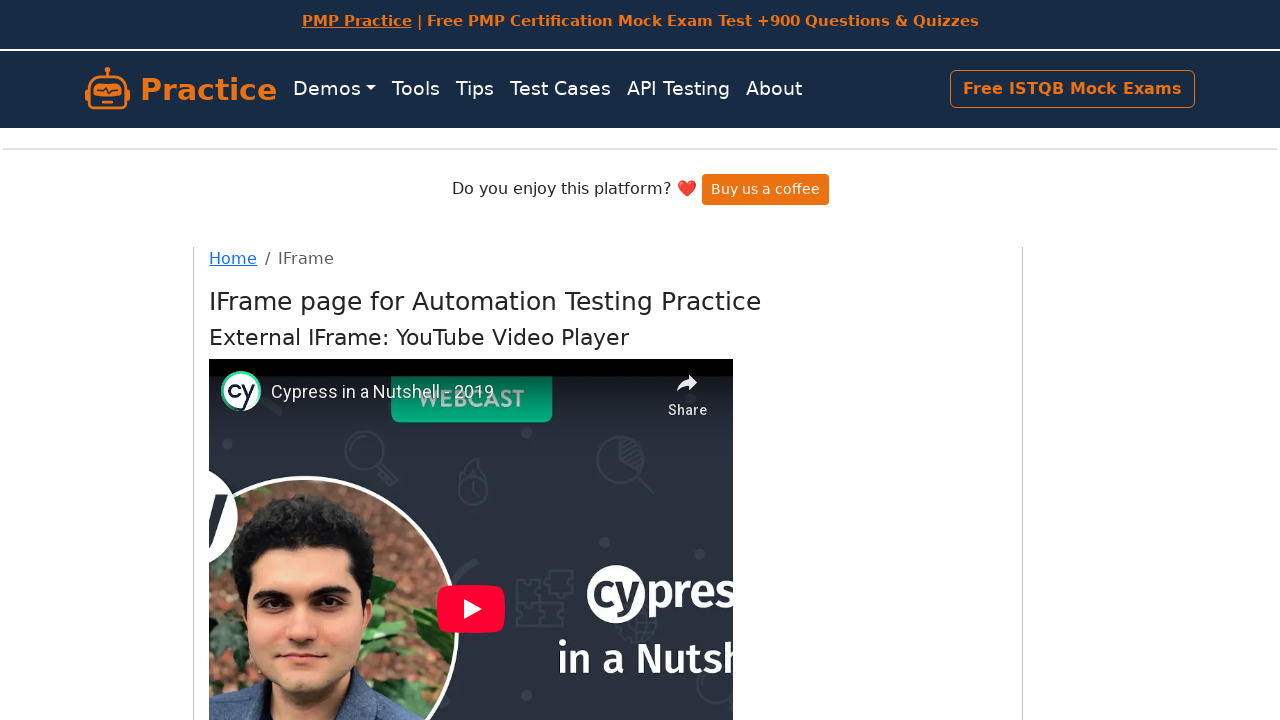

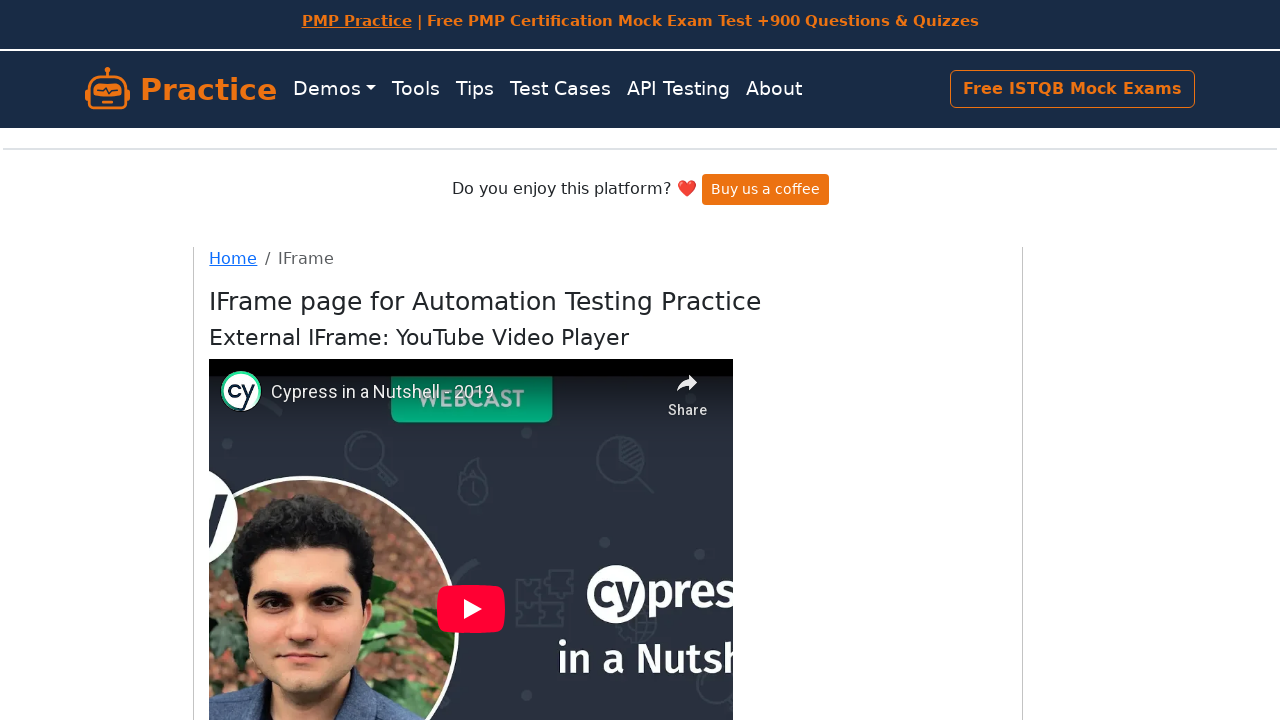